Tests iframe switching and JavaScript alert handling on W3Schools tryit editor by triggering an alert within an iframe and then switching back to the main frame

Starting URL: https://www.w3schools.com/jsref/tryit.asp?filename=tryjsref_alert

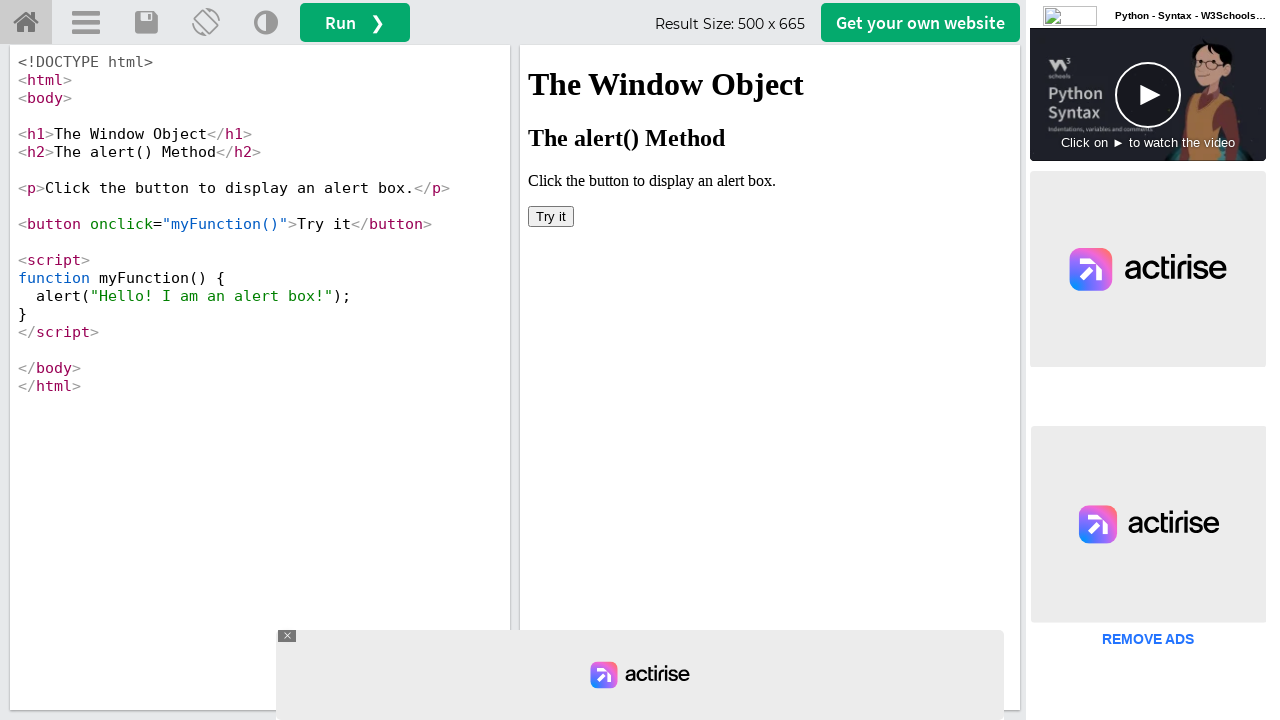

Located the iframeResult iframe containing the demo
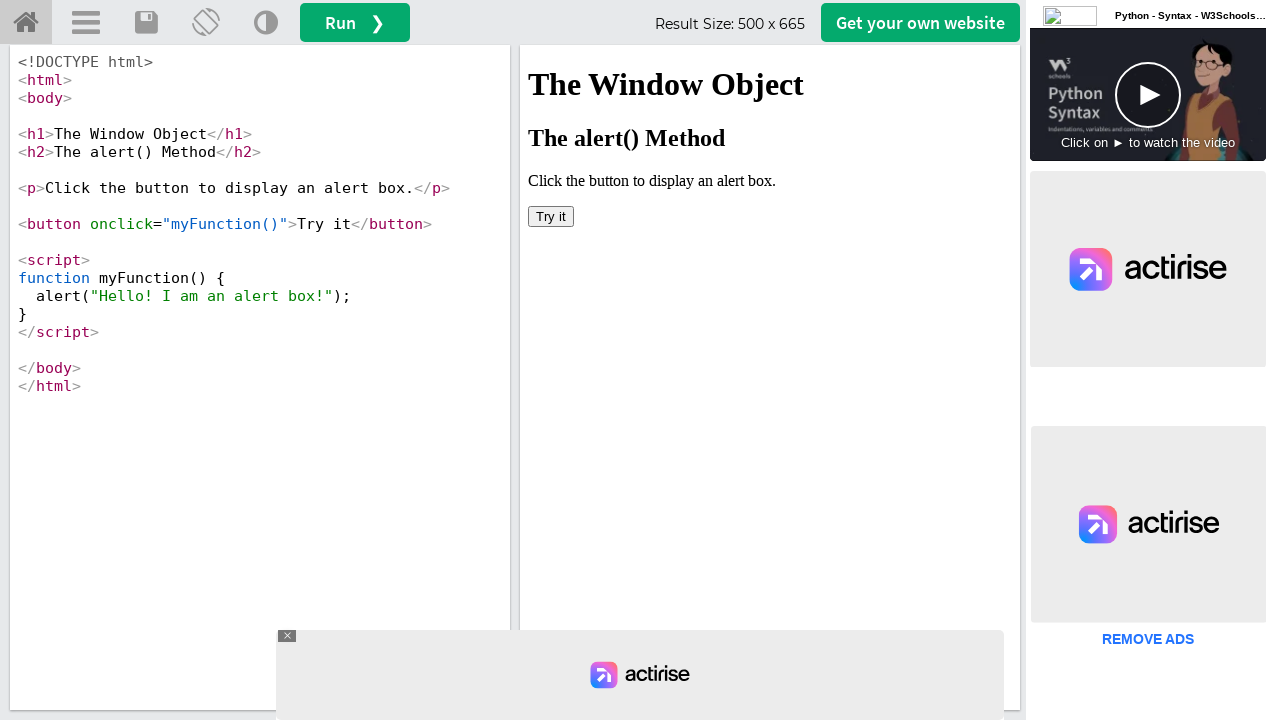

Clicked the button to trigger JavaScript alert within iframe at (551, 216) on iframe#iframeResult >> nth=0 >> internal:control=enter-frame >> button[onclick="
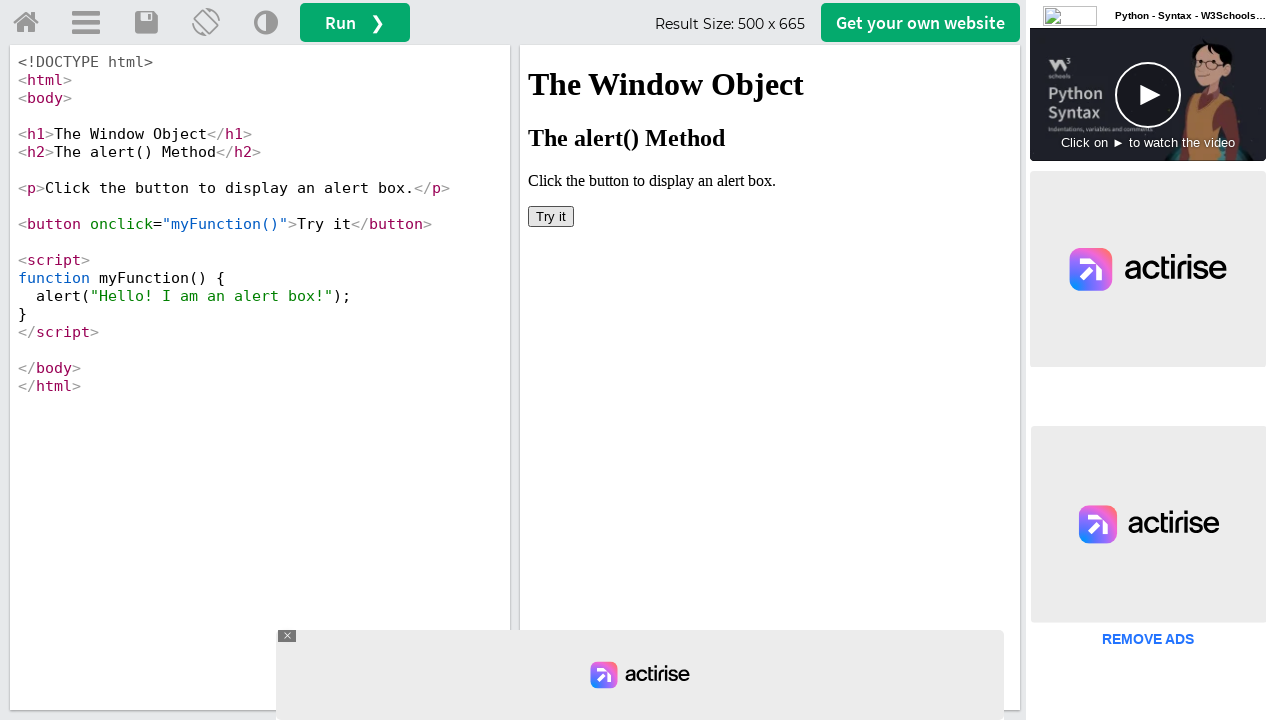

Set up dialog handler to accept JavaScript alerts
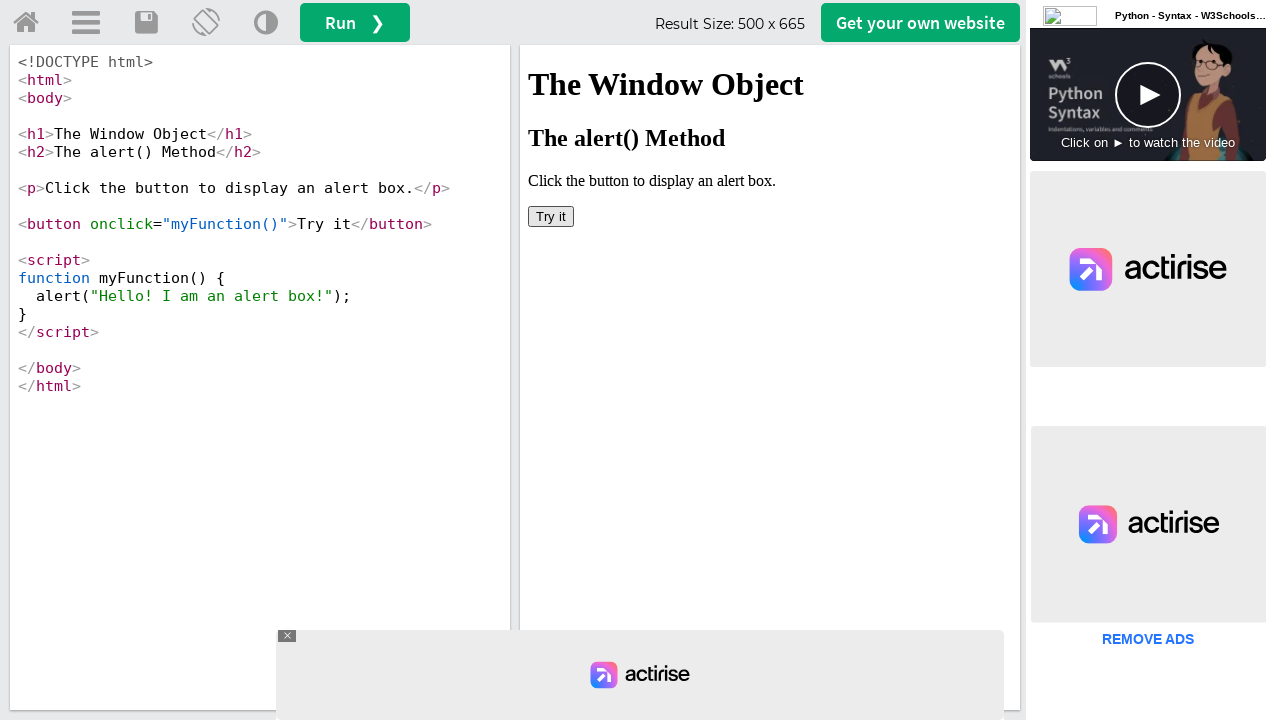

Clicked orientation button on main frame after alert handling at (206, 23) on a[title="Change Orientation"]
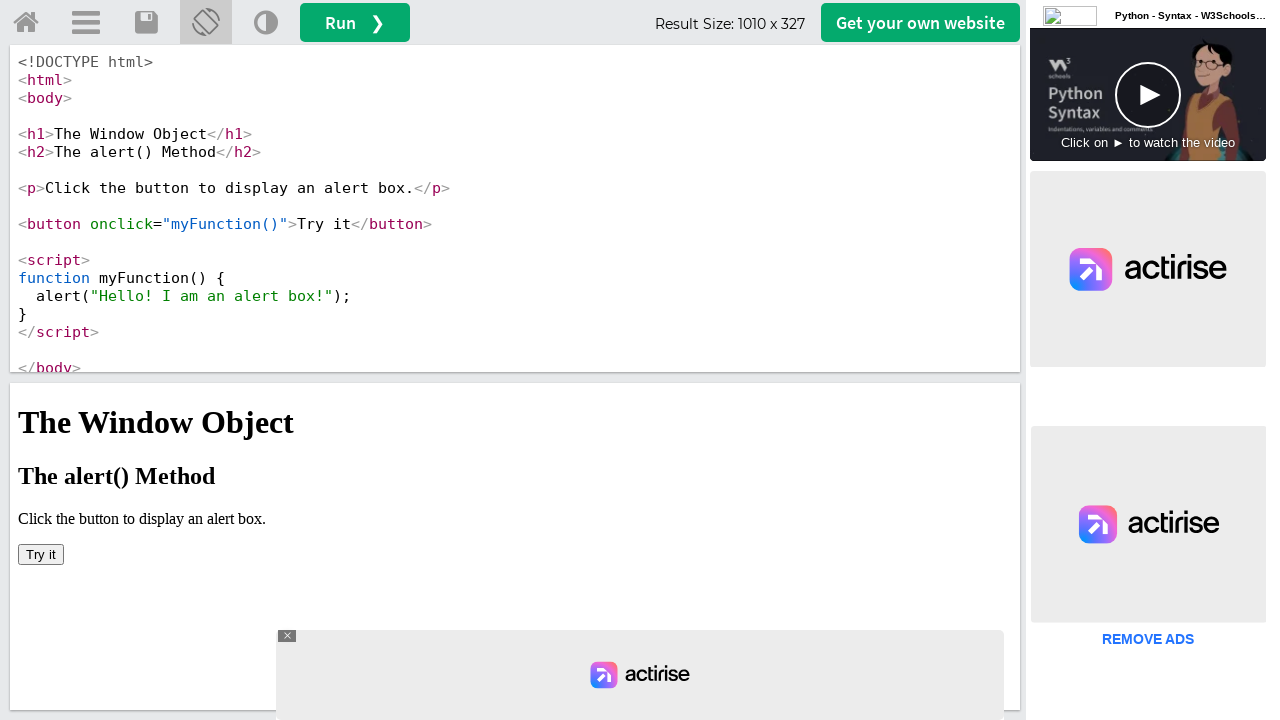

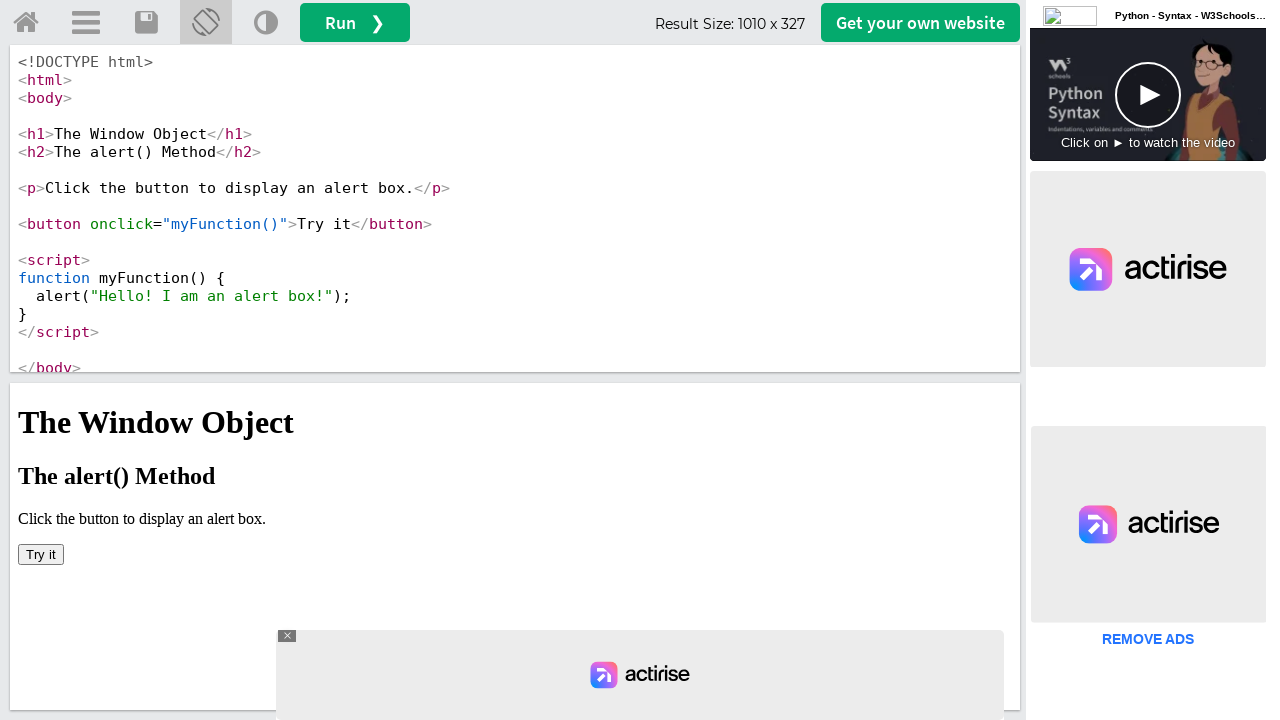